Tests JavaScript alert popup handling by clicking a button that triggers an alert, accepting the alert, and verifying the result message is displayed correctly.

Starting URL: https://the-internet.herokuapp.com/javascript_alerts

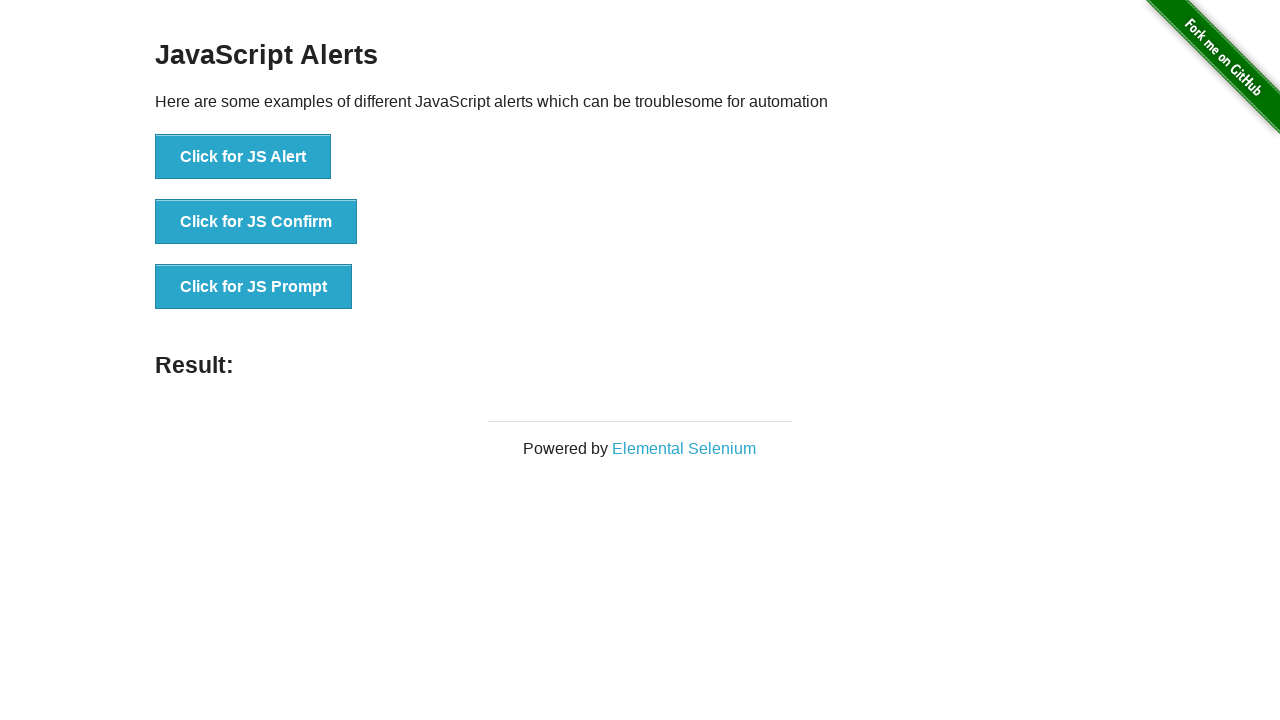

Clicked button to trigger JavaScript alert at (243, 157) on xpath=//button[@onclick='jsAlert()']
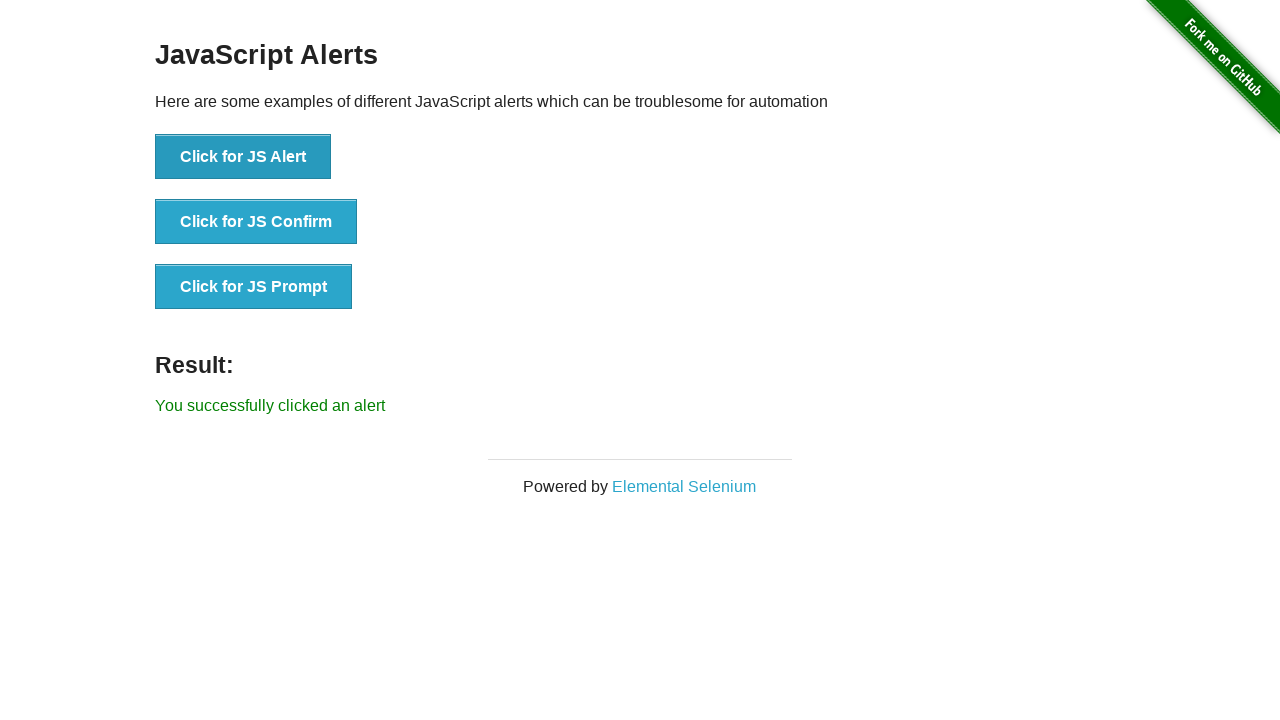

Set up dialog handler to accept alerts
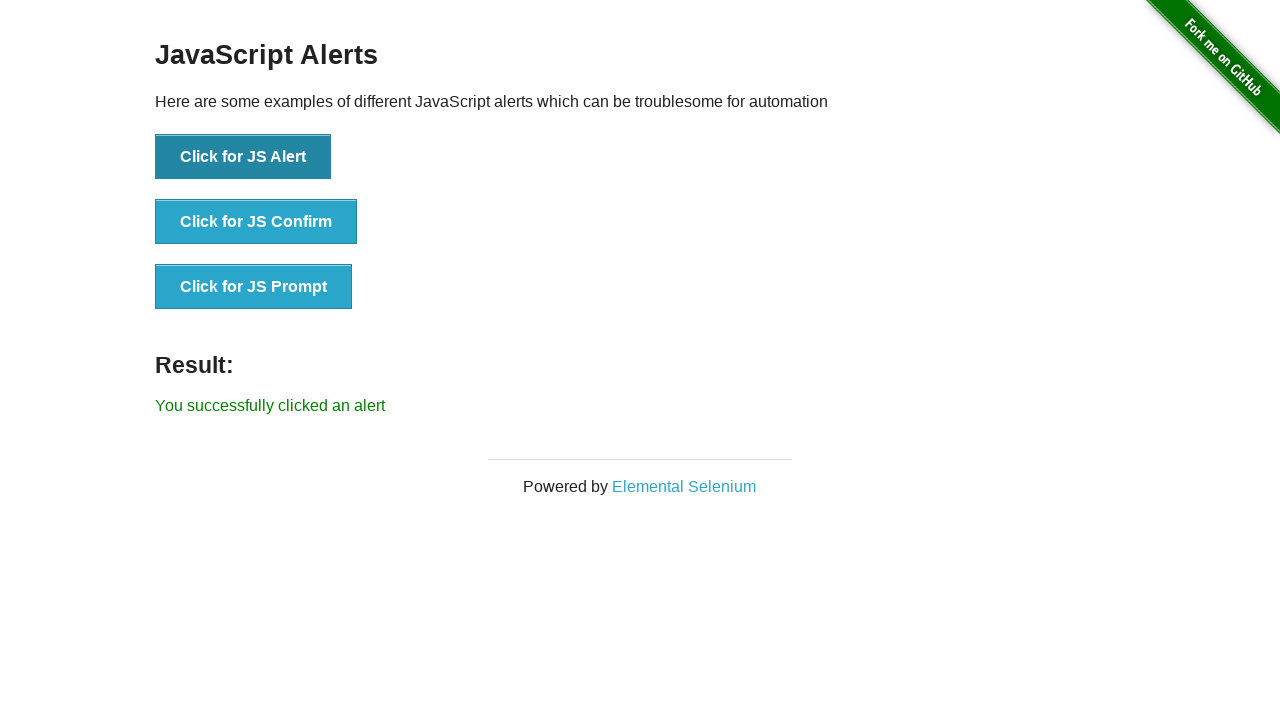

Clicked button again to trigger alert with handler ready at (243, 157) on xpath=//button[@onclick='jsAlert()']
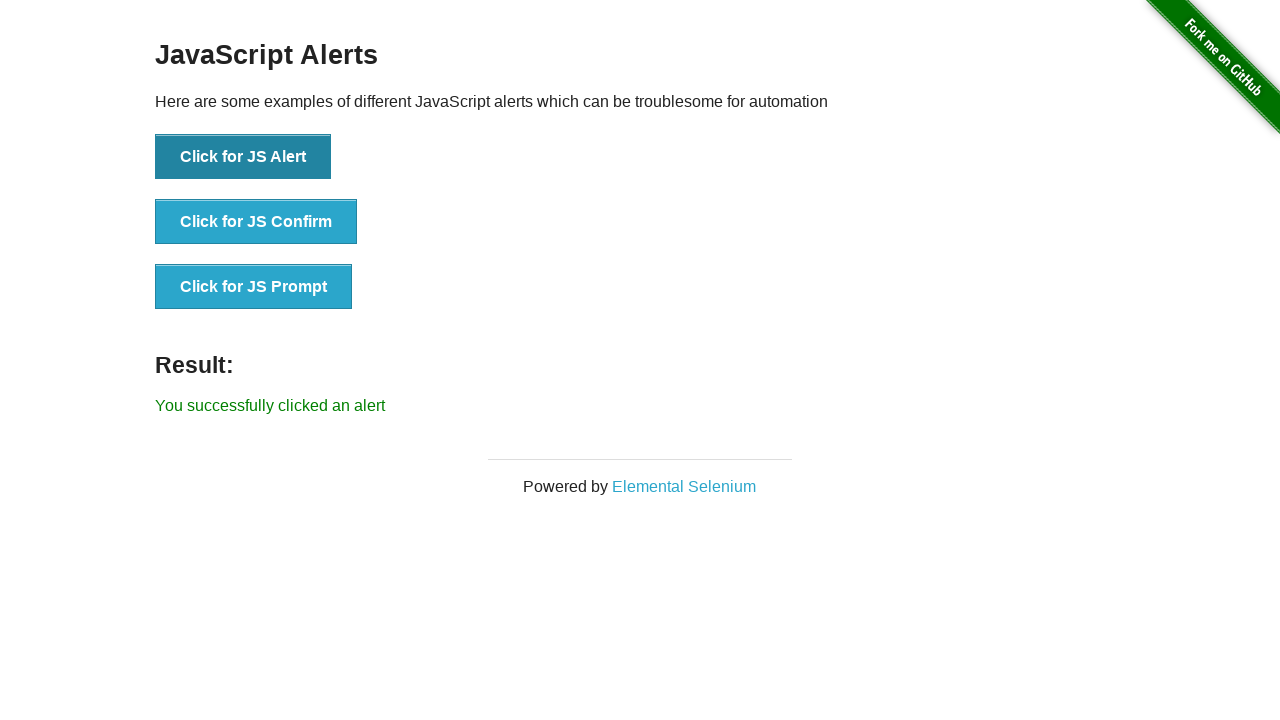

Result message element loaded after alert was accepted
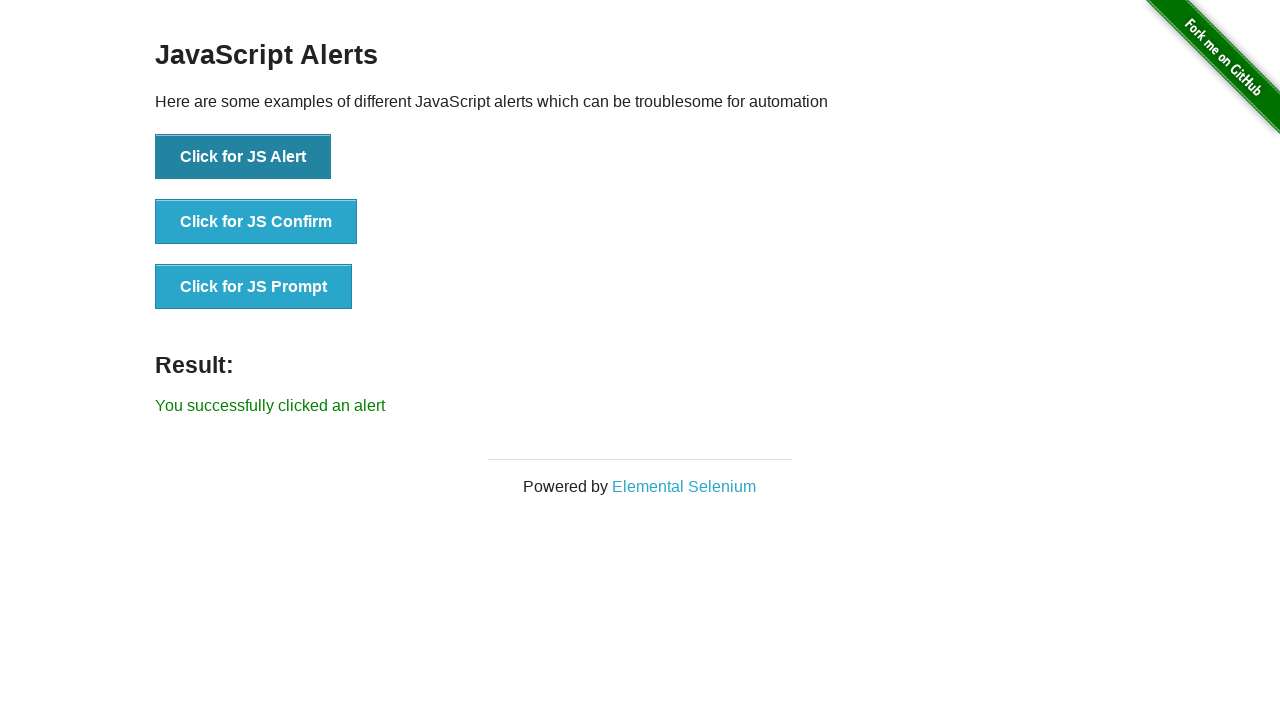

Retrieved result text: 'You successfully clicked an alert'
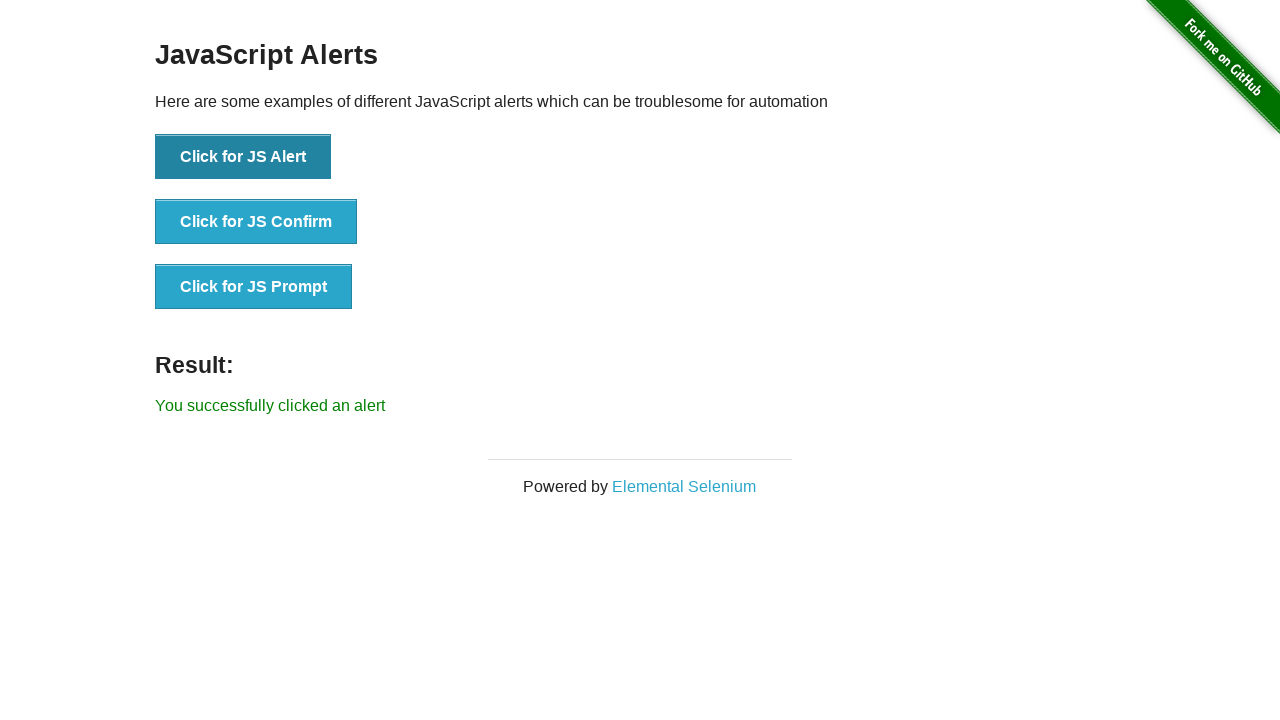

Verified result text matches expected message
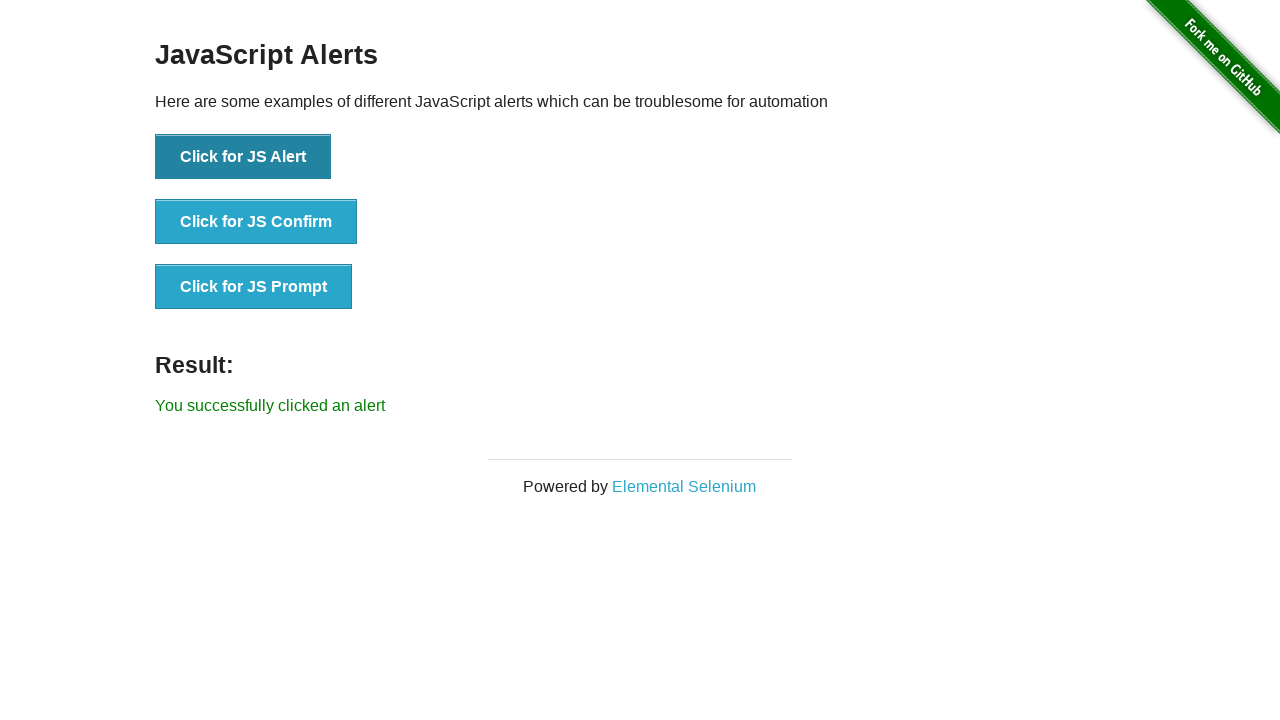

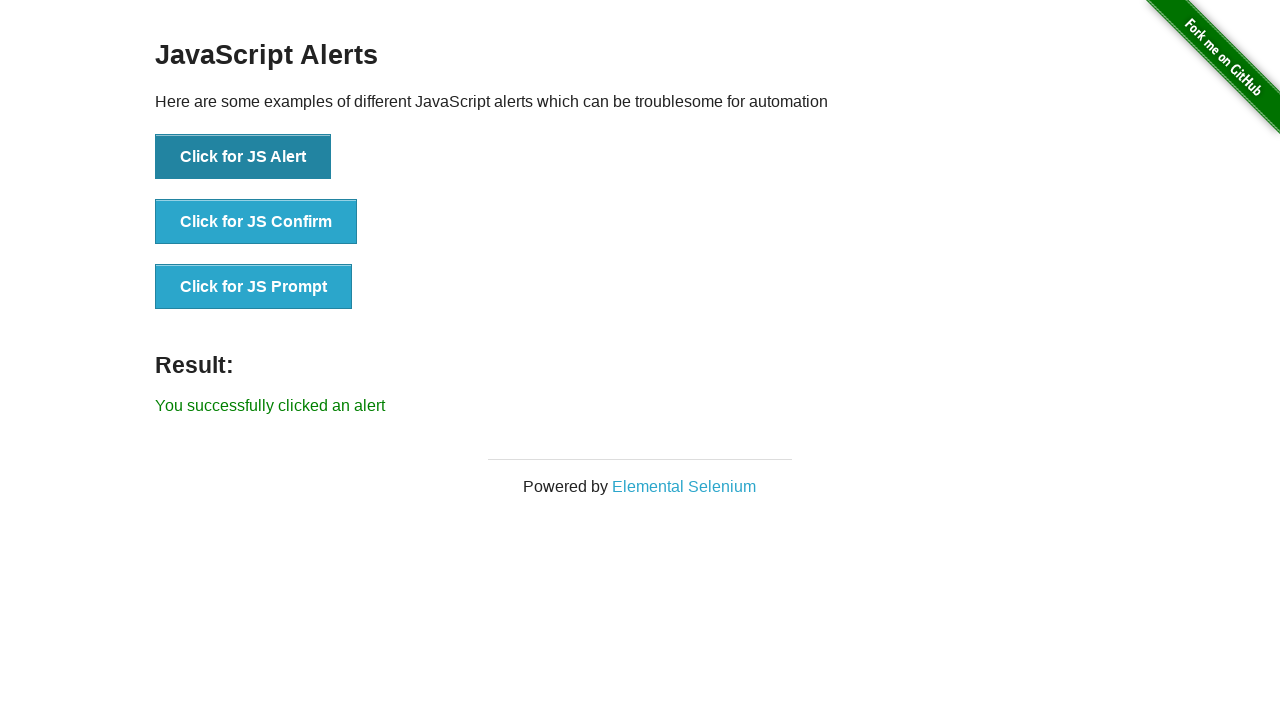